Tests dynamic loading functionality by clicking a start button and waiting for the loading indicator to disappear and "Hello World" text to appear

Starting URL: https://automationfc.github.io/dynamic-loading/

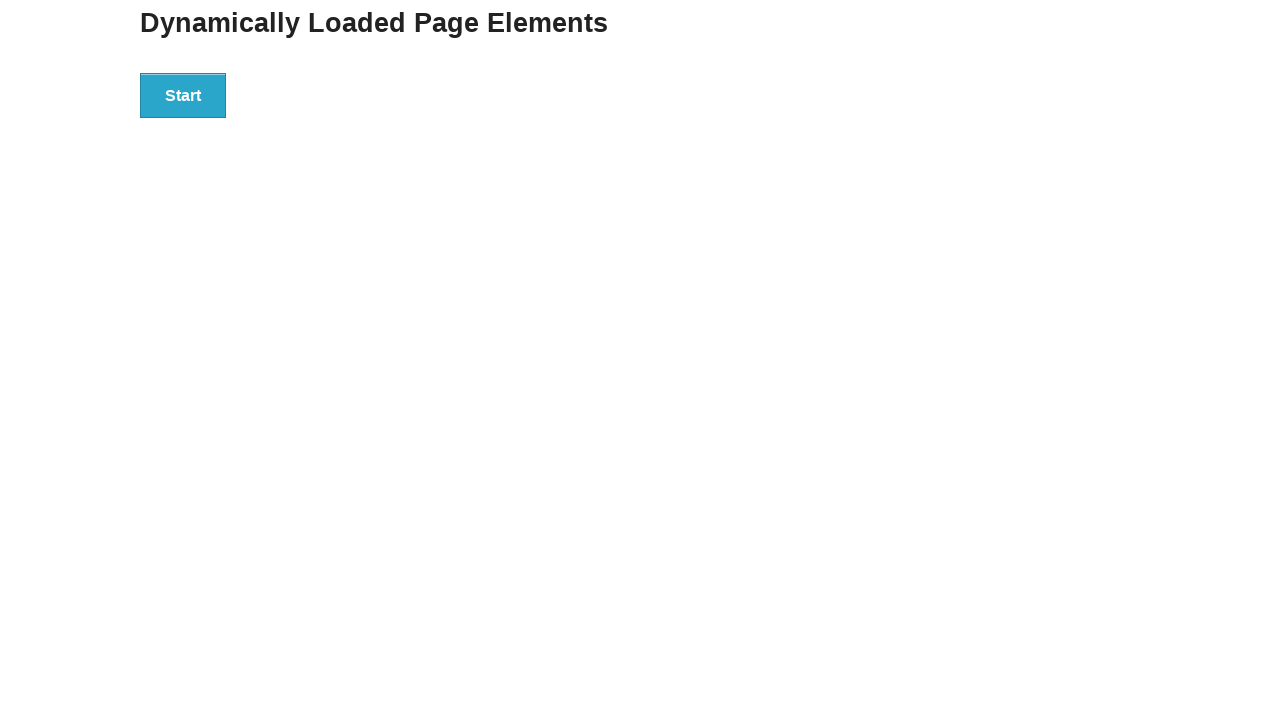

Clicked the start button to begin dynamic loading at (183, 95) on div#start > button
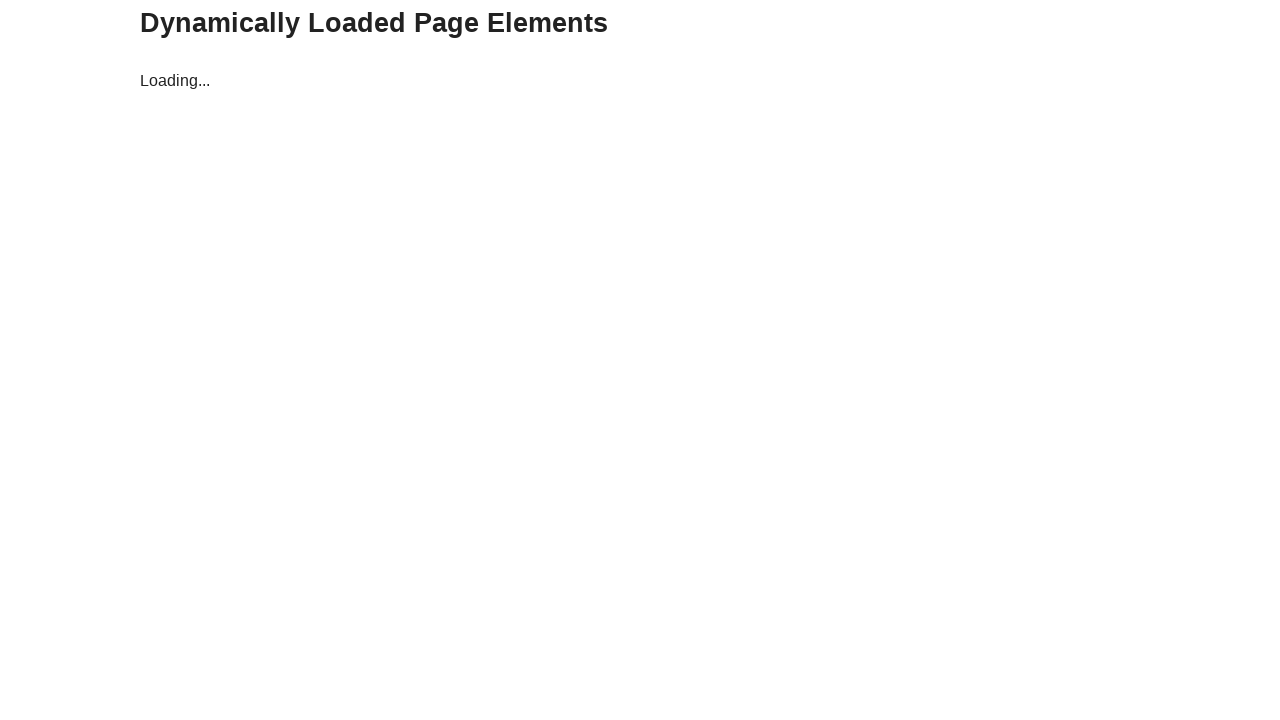

Loading completed and finish element appeared
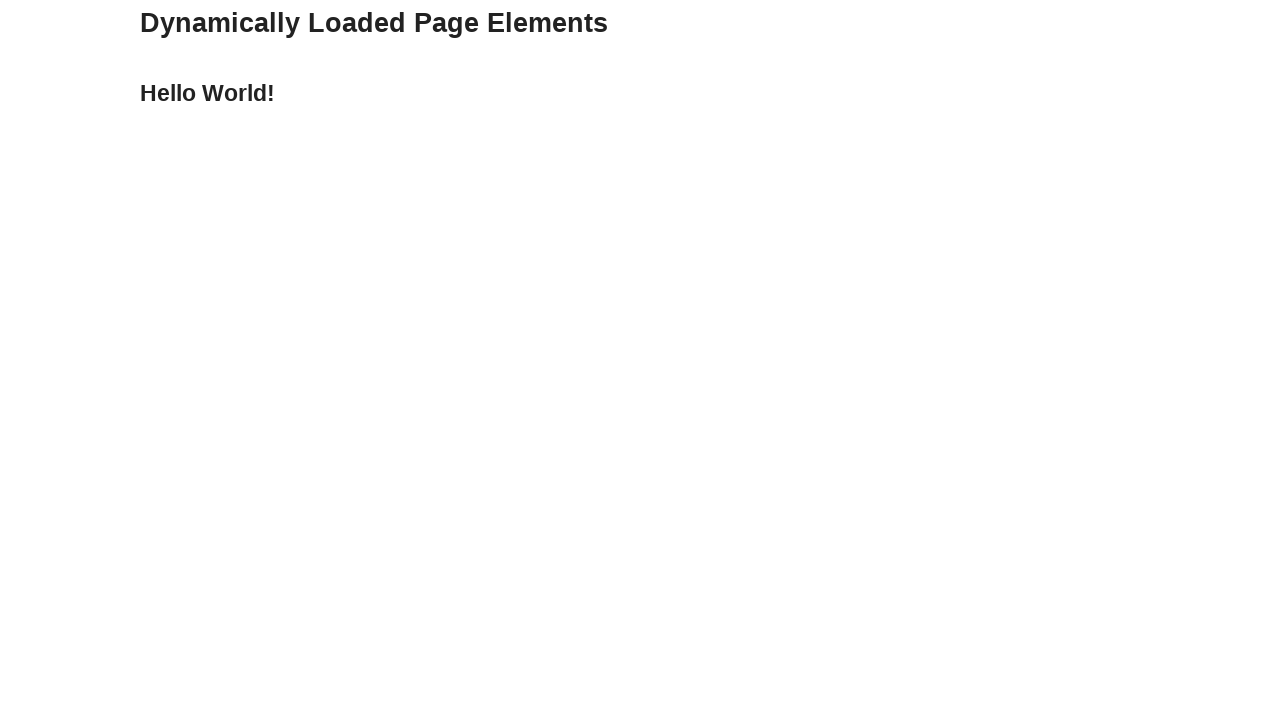

Retrieved text content from finish element
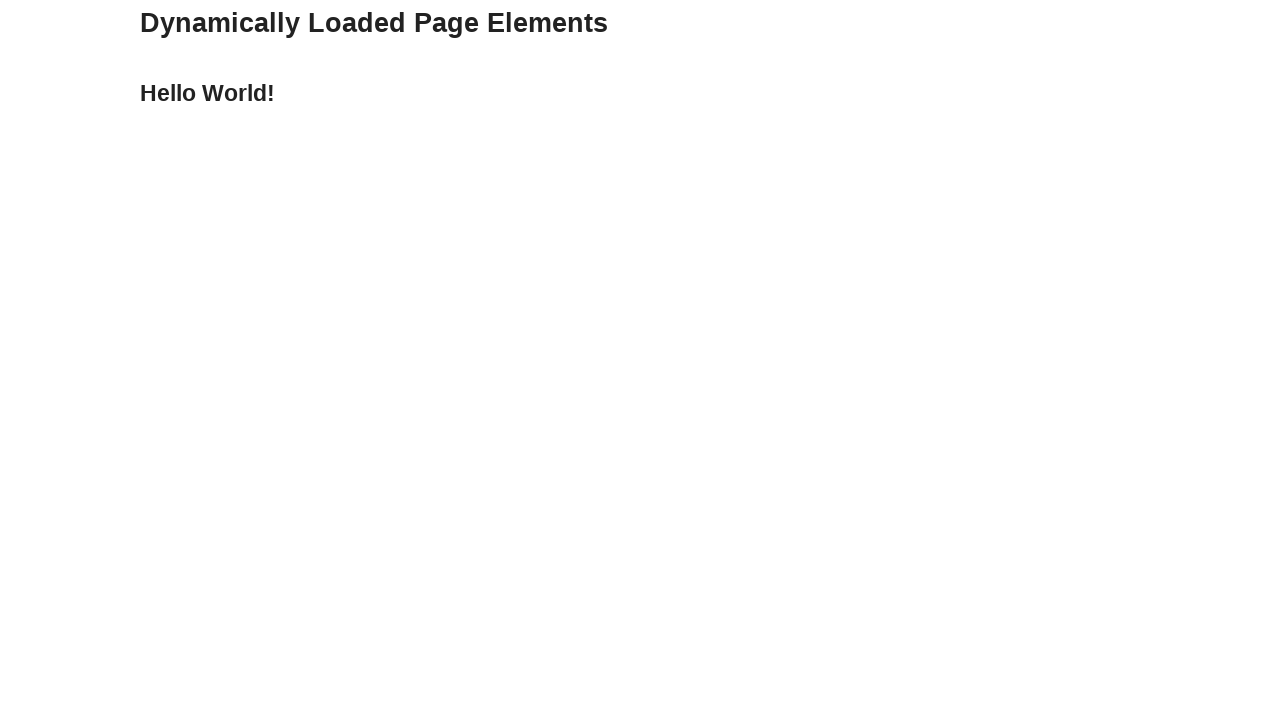

Verified 'Hello World' text is present in the result
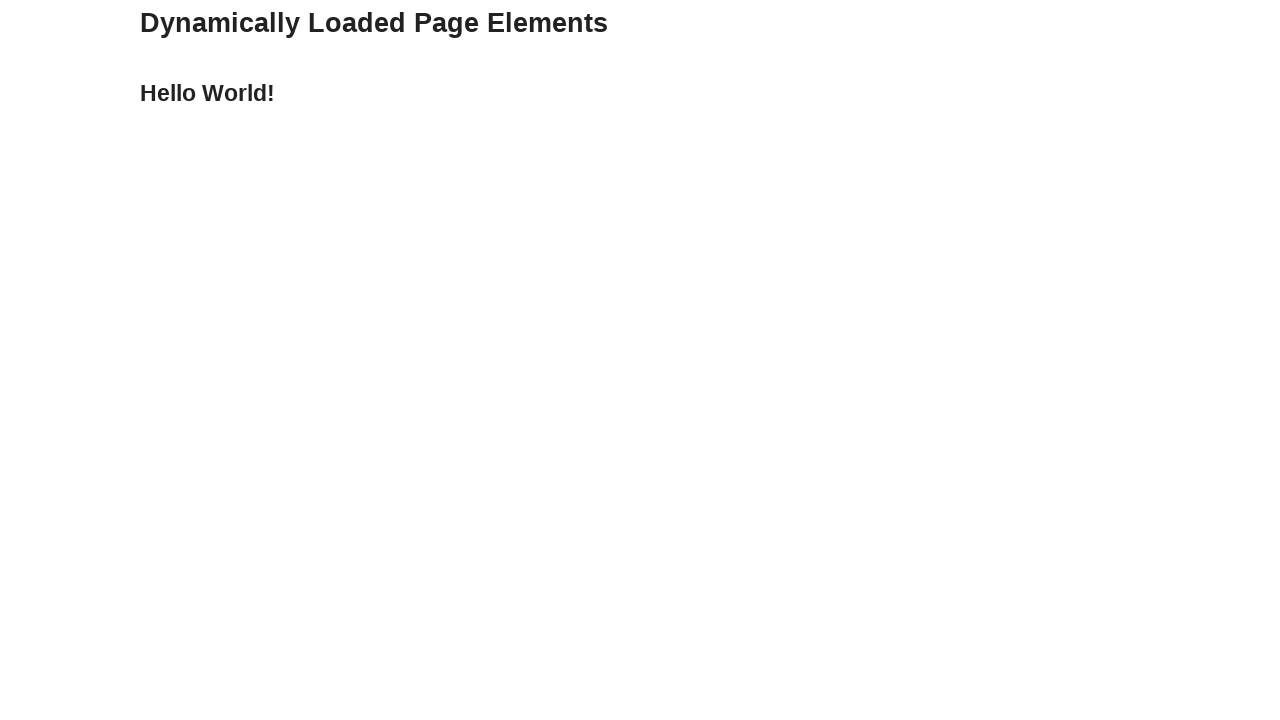

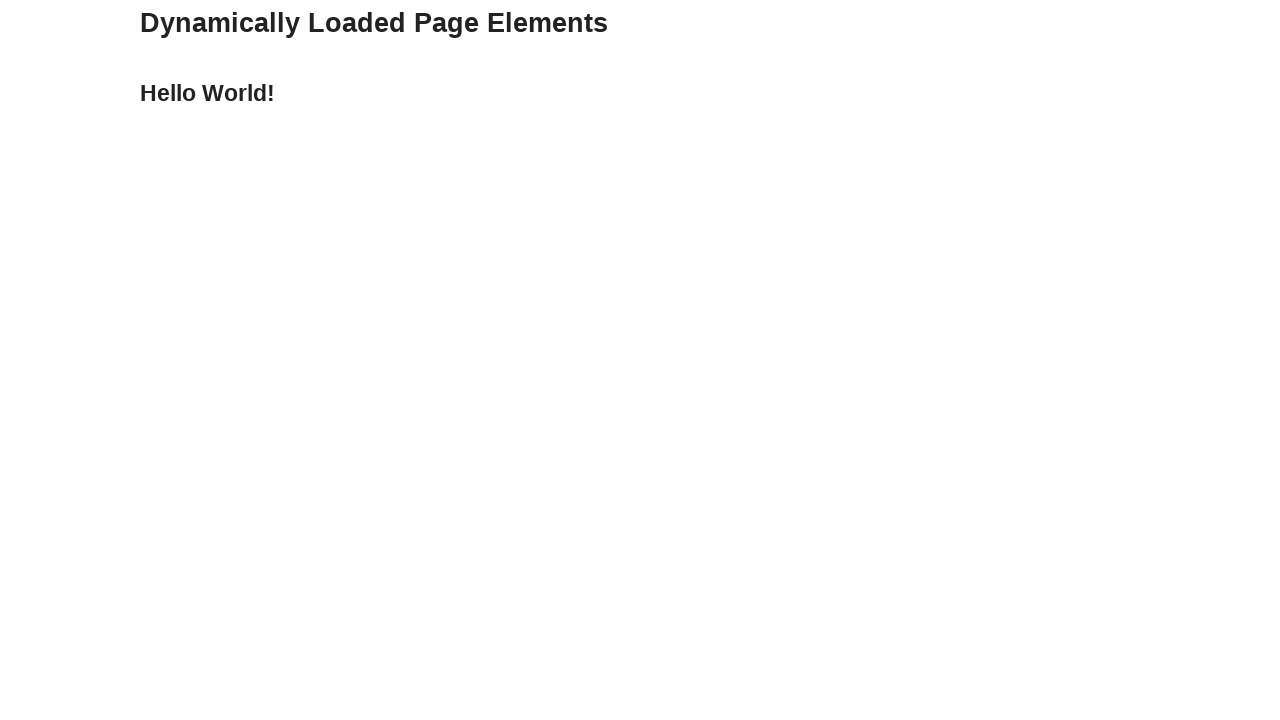